Navigates to hammyhome.com and clicks a close button, likely dismissing a modal or popup on the homepage.

Starting URL: https://hammyhome.com/

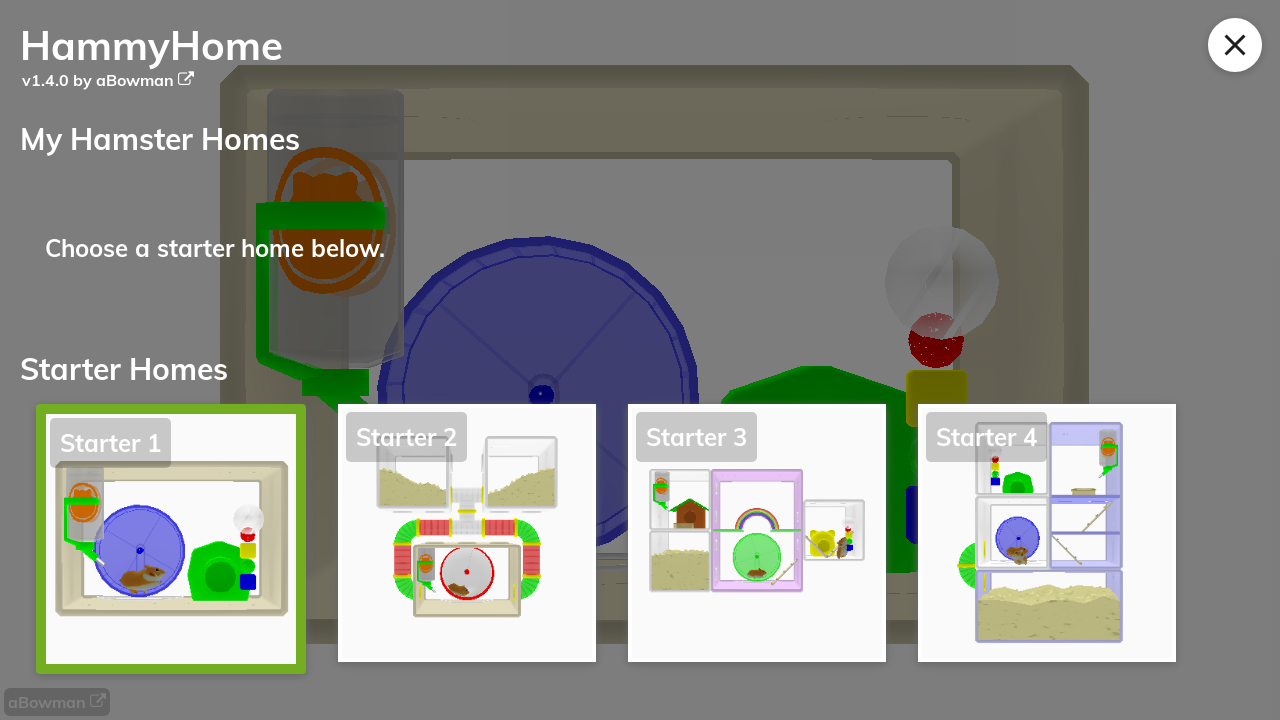

Navigated to https://hammyhome.com/
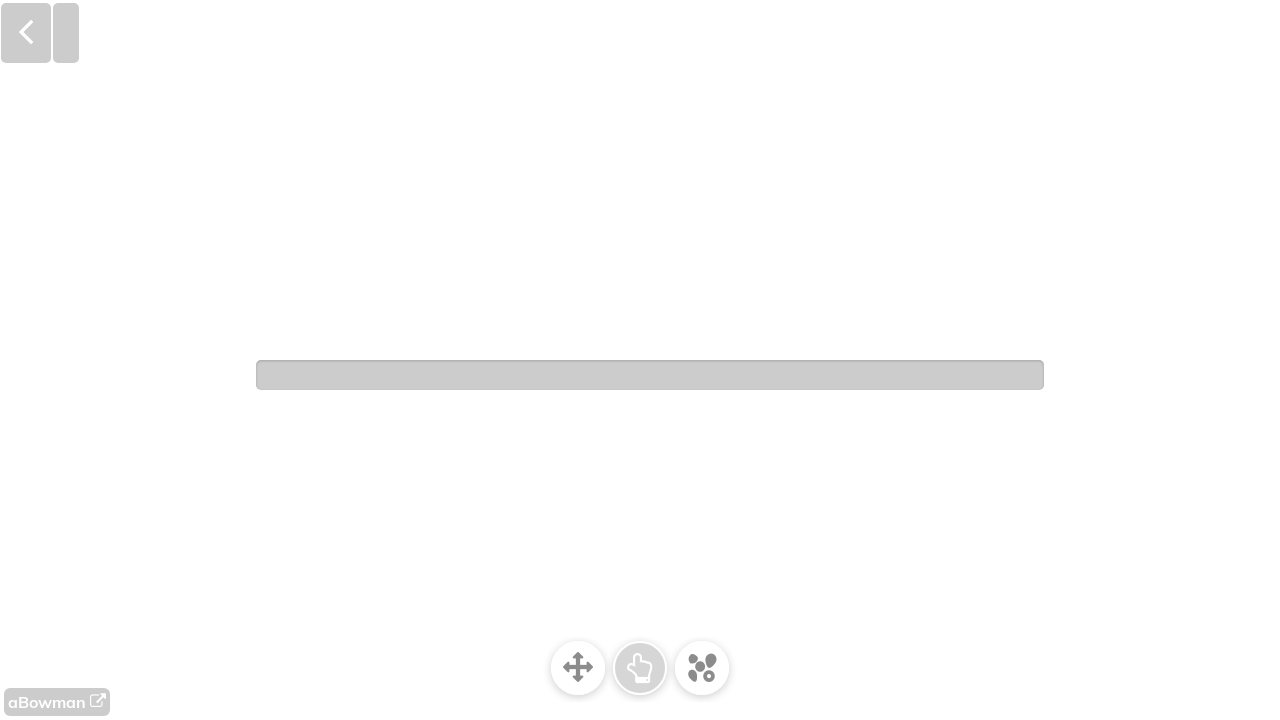

Clicked close button to dismiss modal or popup at (1235, 45) on #close-btn-start
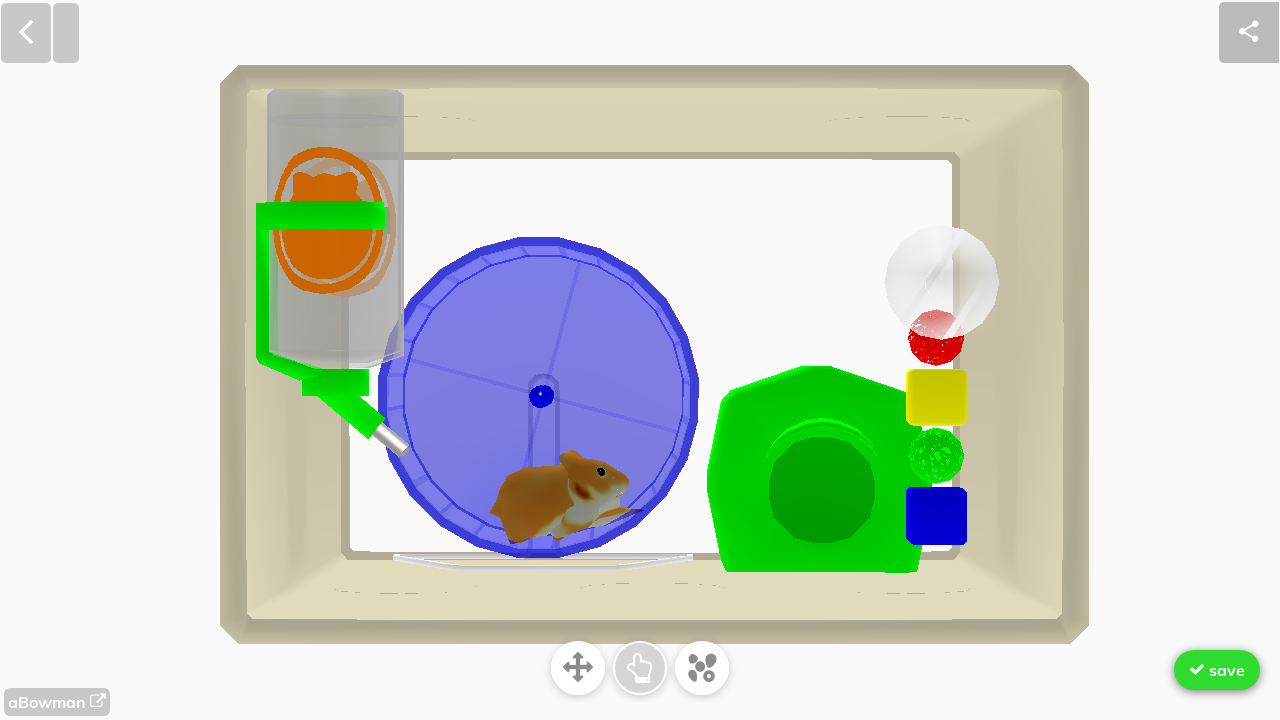

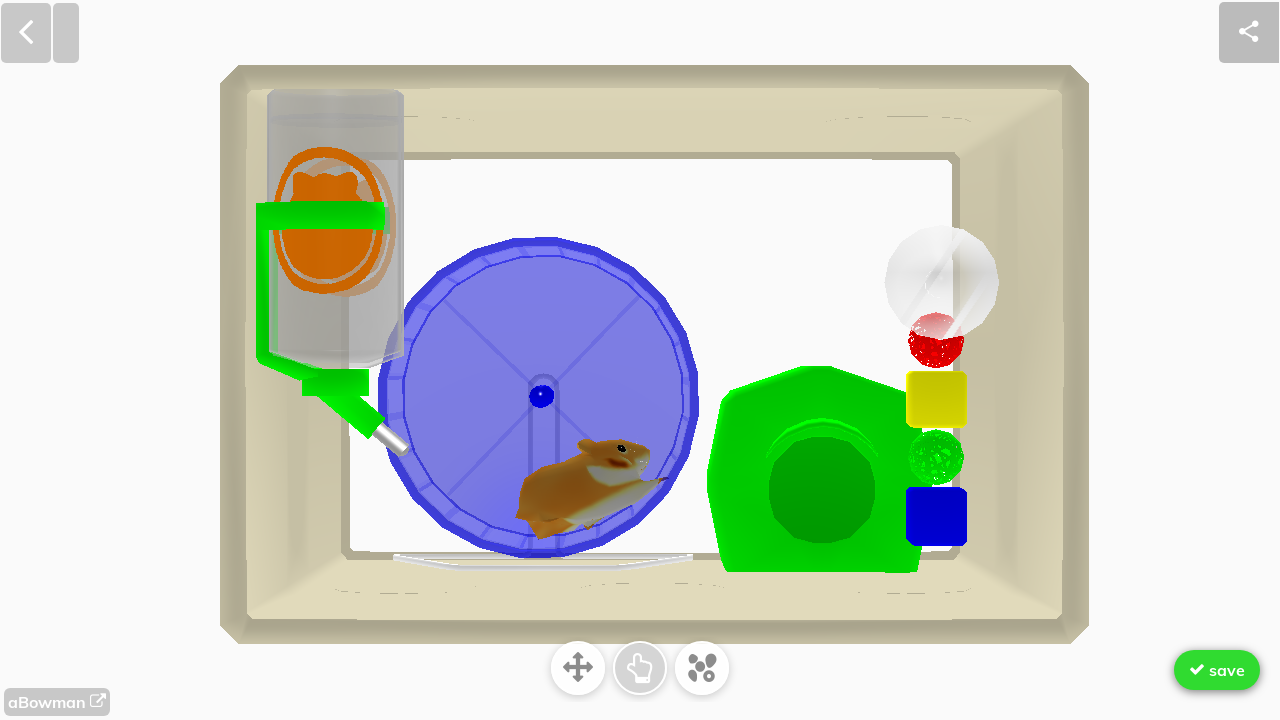